Tests that todo data persists after page reload

Starting URL: https://demo.playwright.dev/todomvc

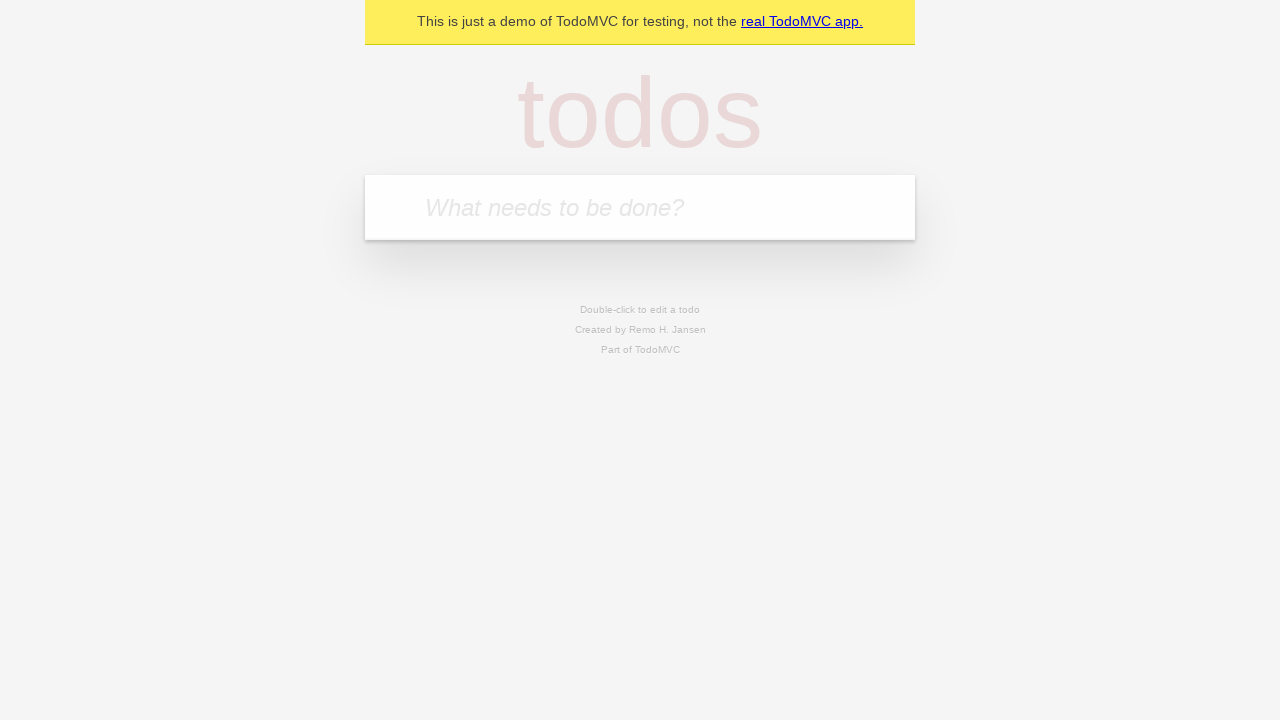

Filled todo input with 'buy some cheese' on internal:attr=[placeholder="What needs to be done?"i]
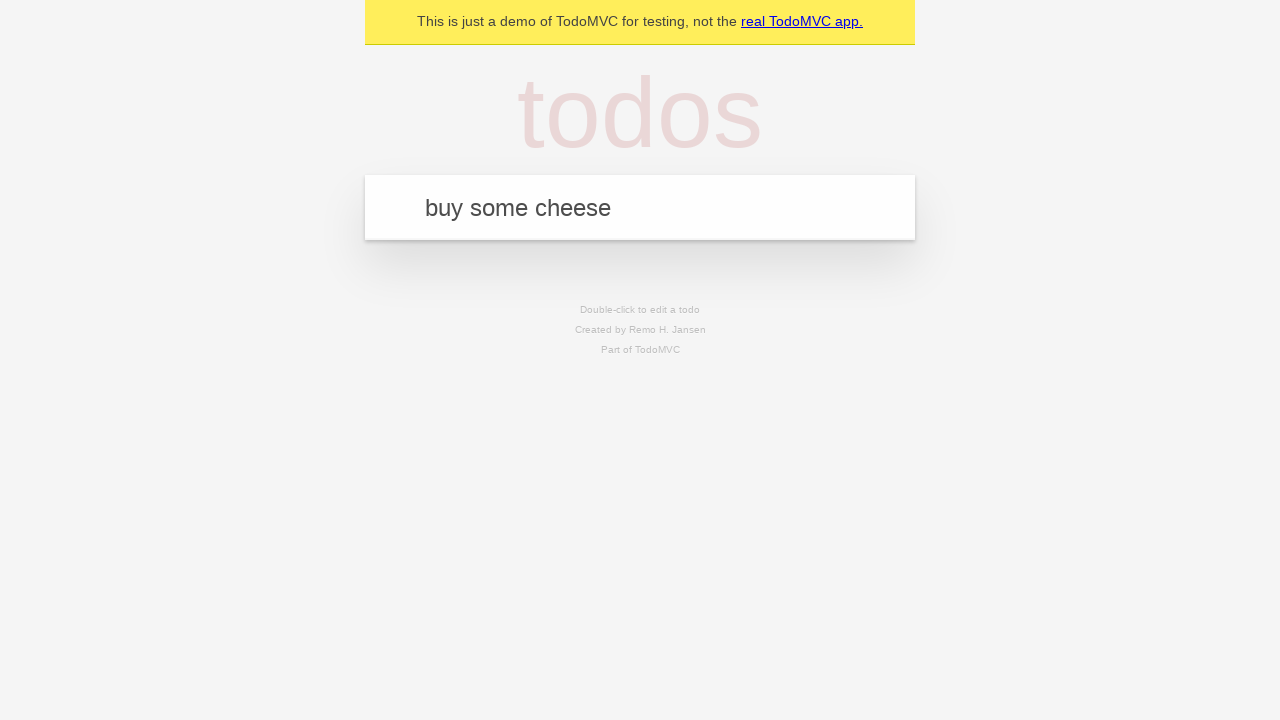

Pressed Enter to create first todo on internal:attr=[placeholder="What needs to be done?"i]
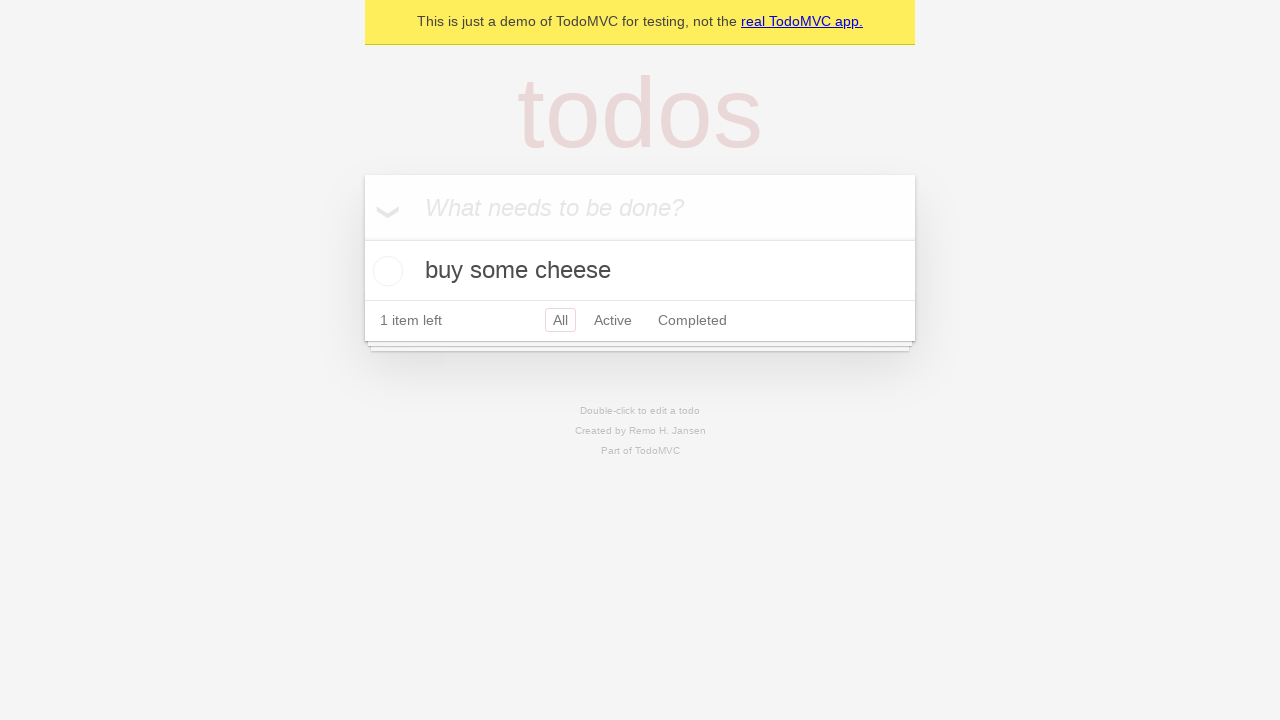

Filled todo input with 'feed the cat' on internal:attr=[placeholder="What needs to be done?"i]
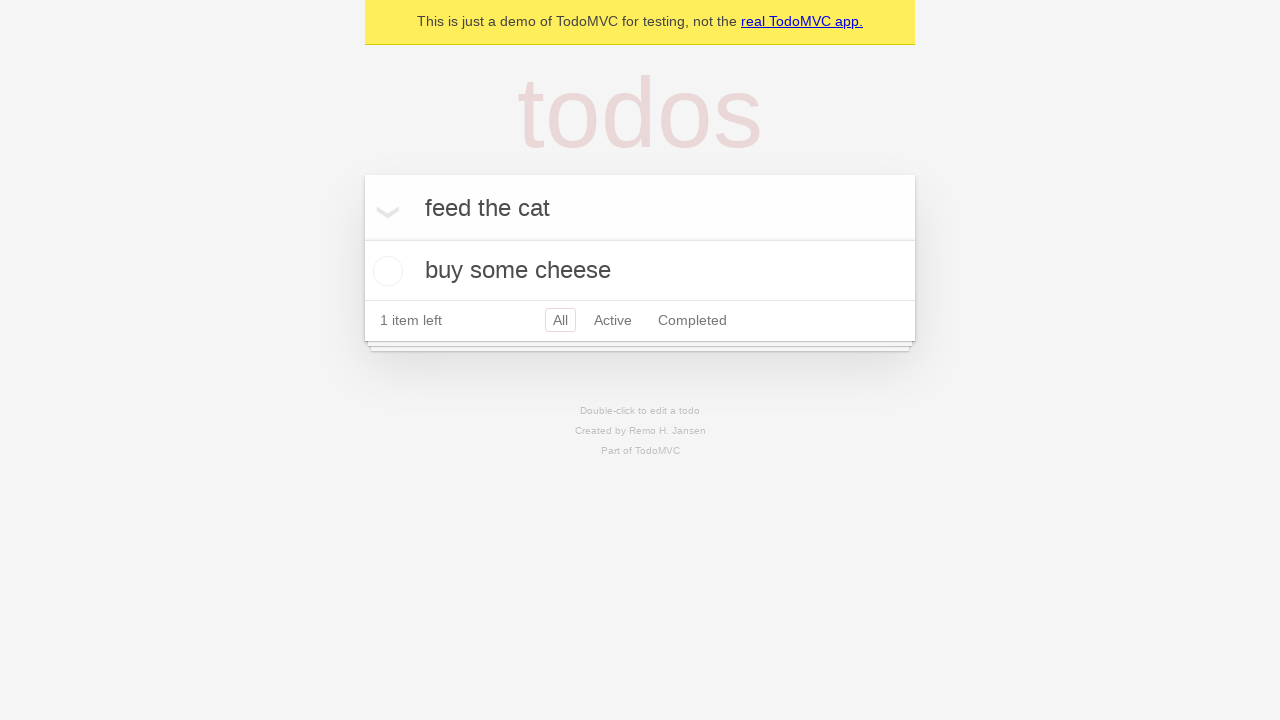

Pressed Enter to create second todo on internal:attr=[placeholder="What needs to be done?"i]
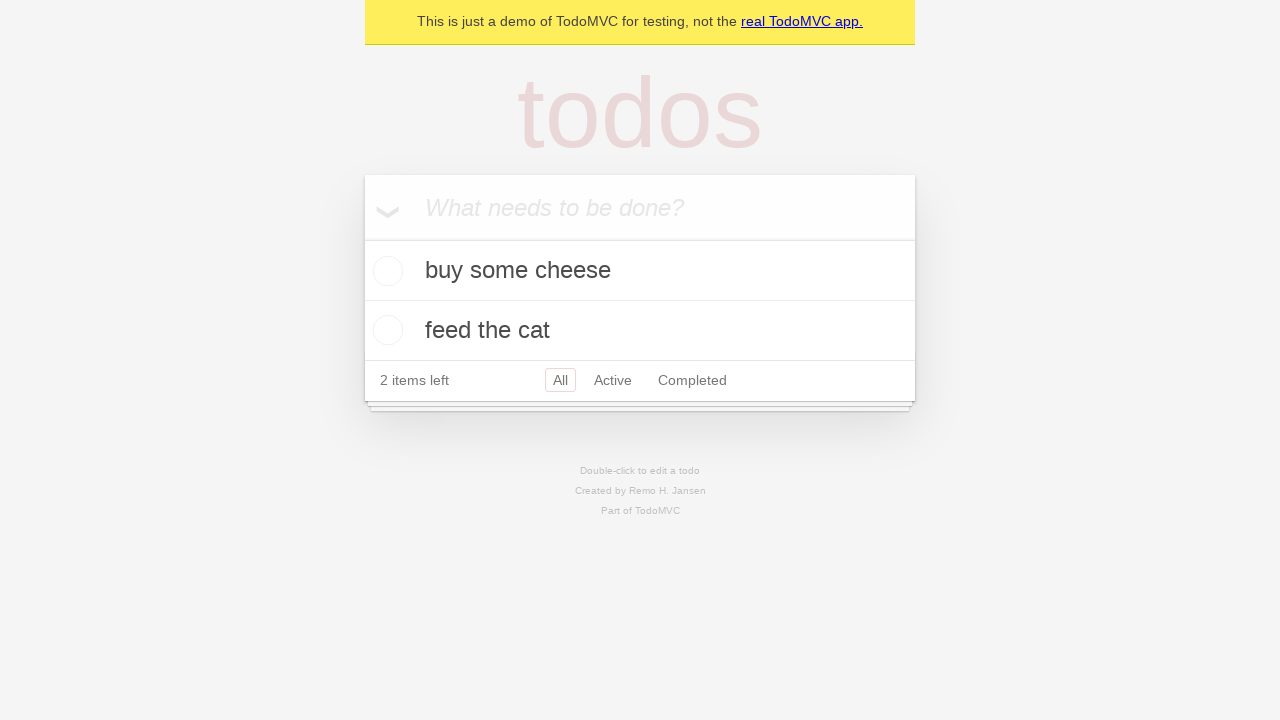

Checked the first todo item at (385, 271) on internal:testid=[data-testid="todo-item"s] >> nth=0 >> internal:role=checkbox
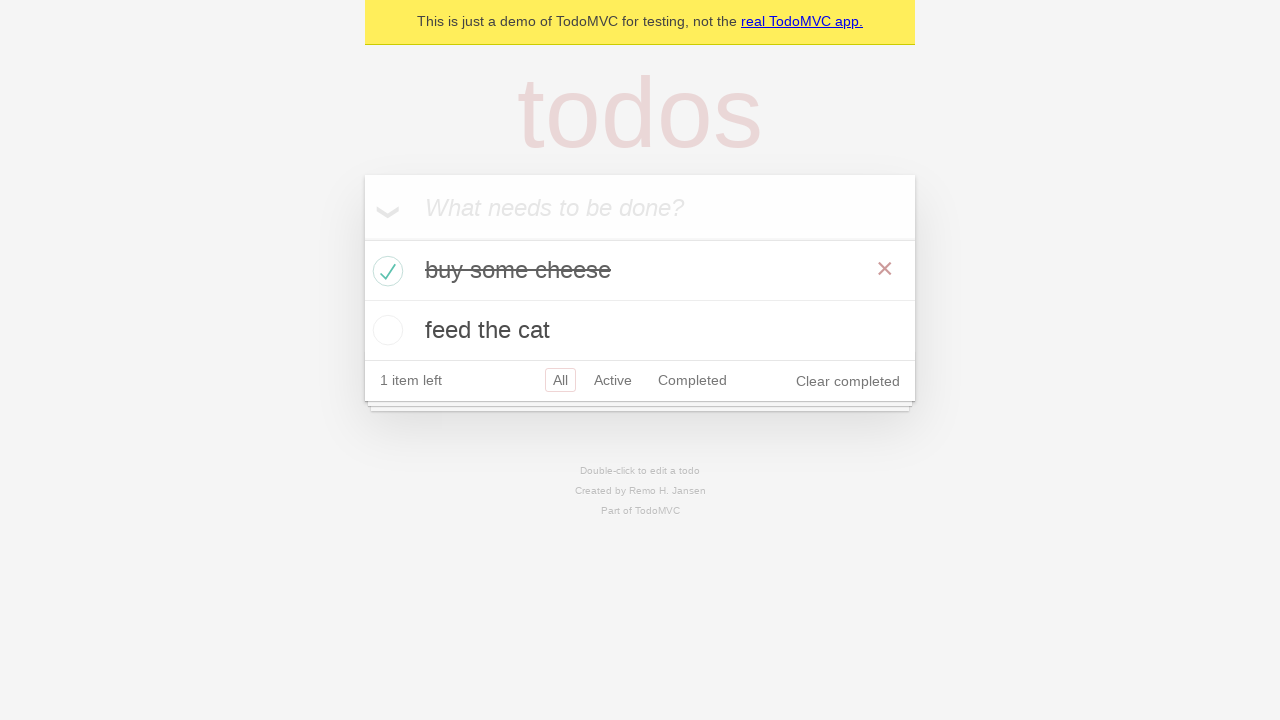

Reloaded the page to test data persistence
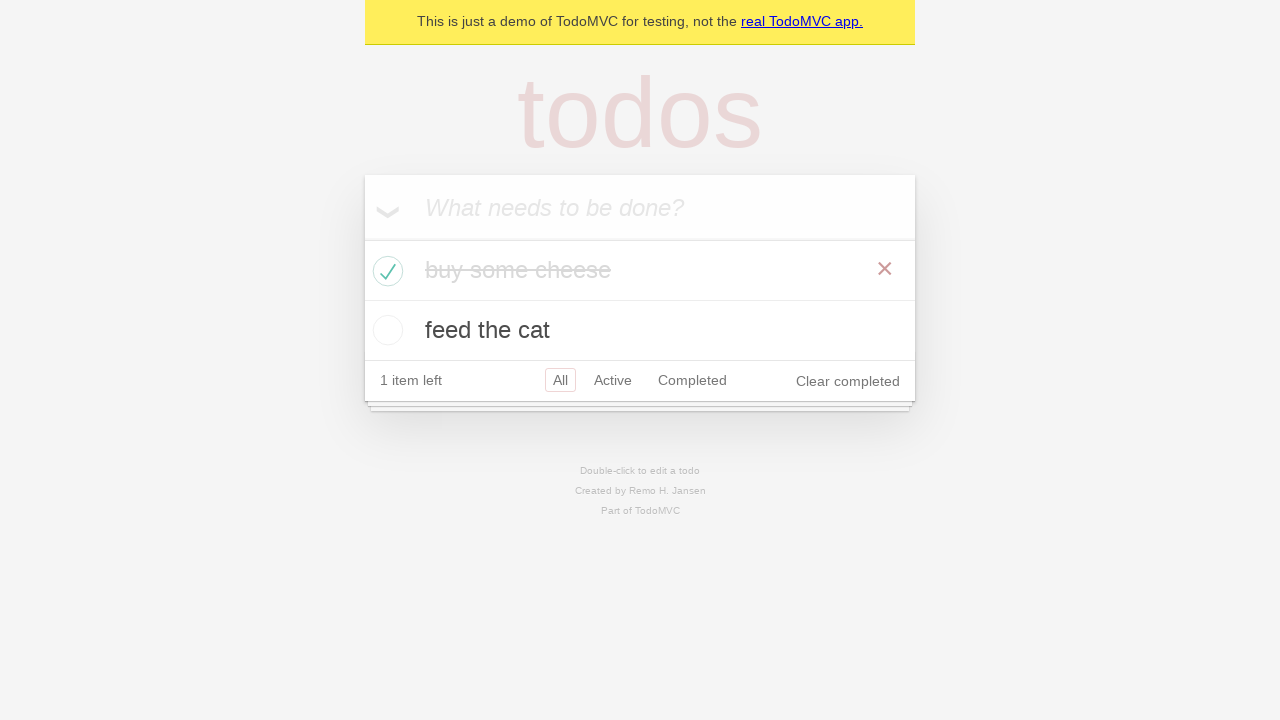

Todo items appeared after page reload
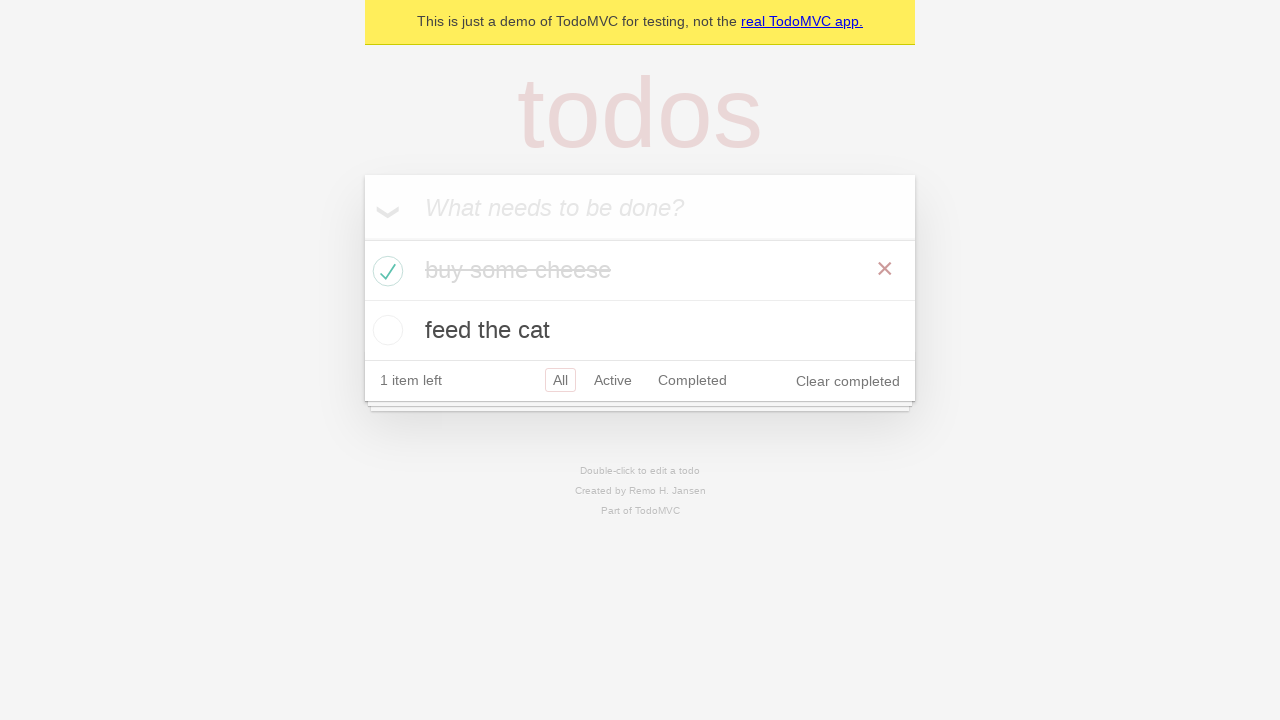

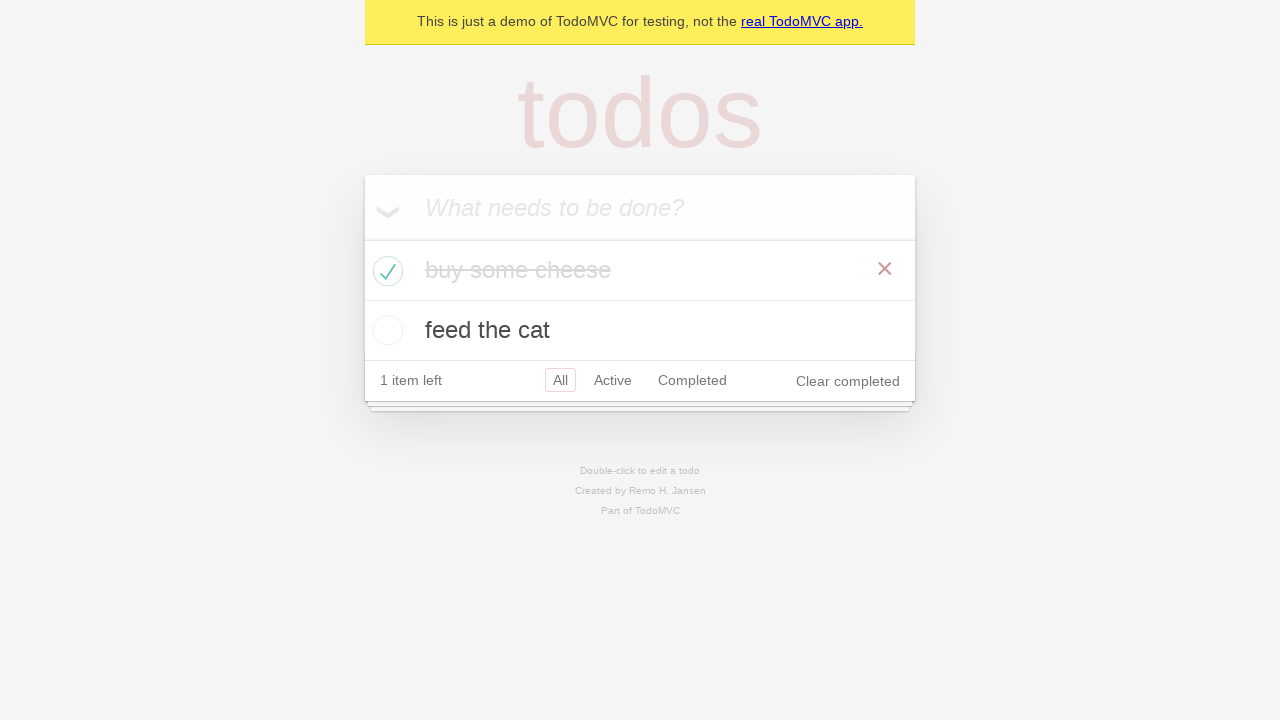